Tests clicking a button with a dynamic ID multiple times on a UI testing playground to verify the ability to locate elements by text content rather than static IDs.

Starting URL: http://uitestingplayground.com/dynamicid

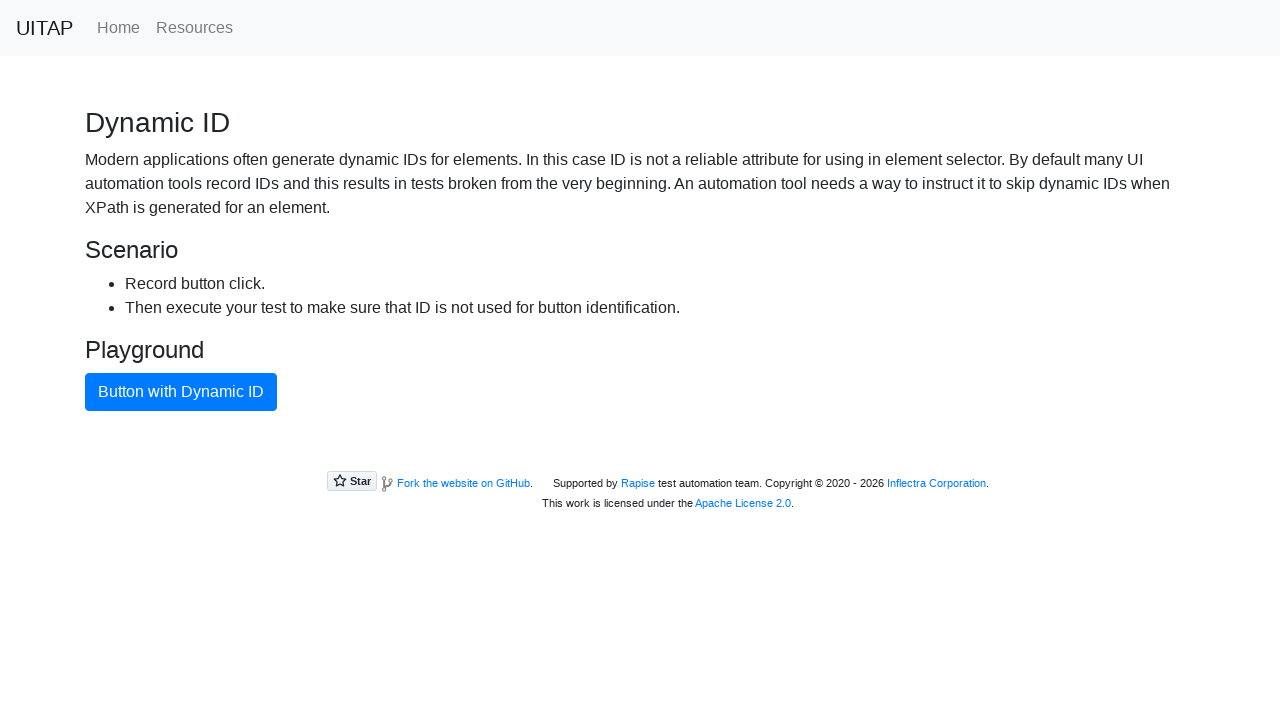

Clicked button with dynamic ID (first click) at (181, 392) on xpath=//button[text()='Button with Dynamic ID']
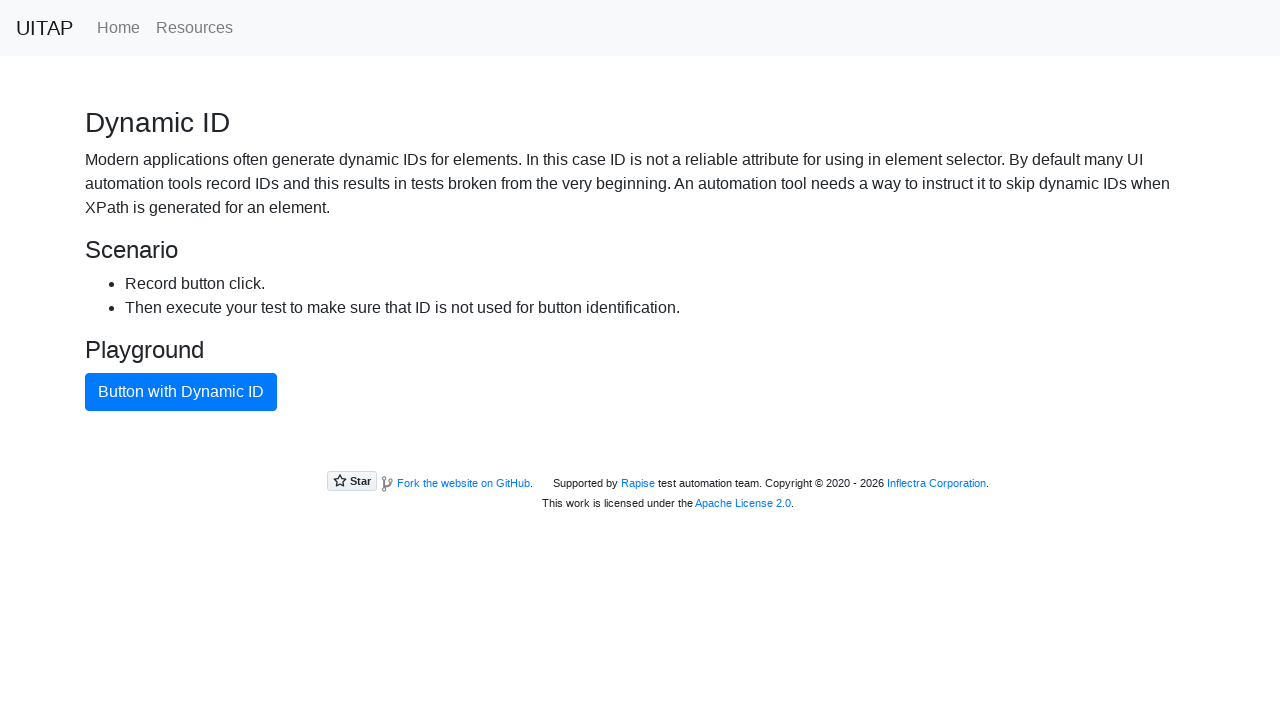

Clicked button with dynamic ID (click in loop) at (181, 392) on xpath=//button[text()='Button with Dynamic ID']
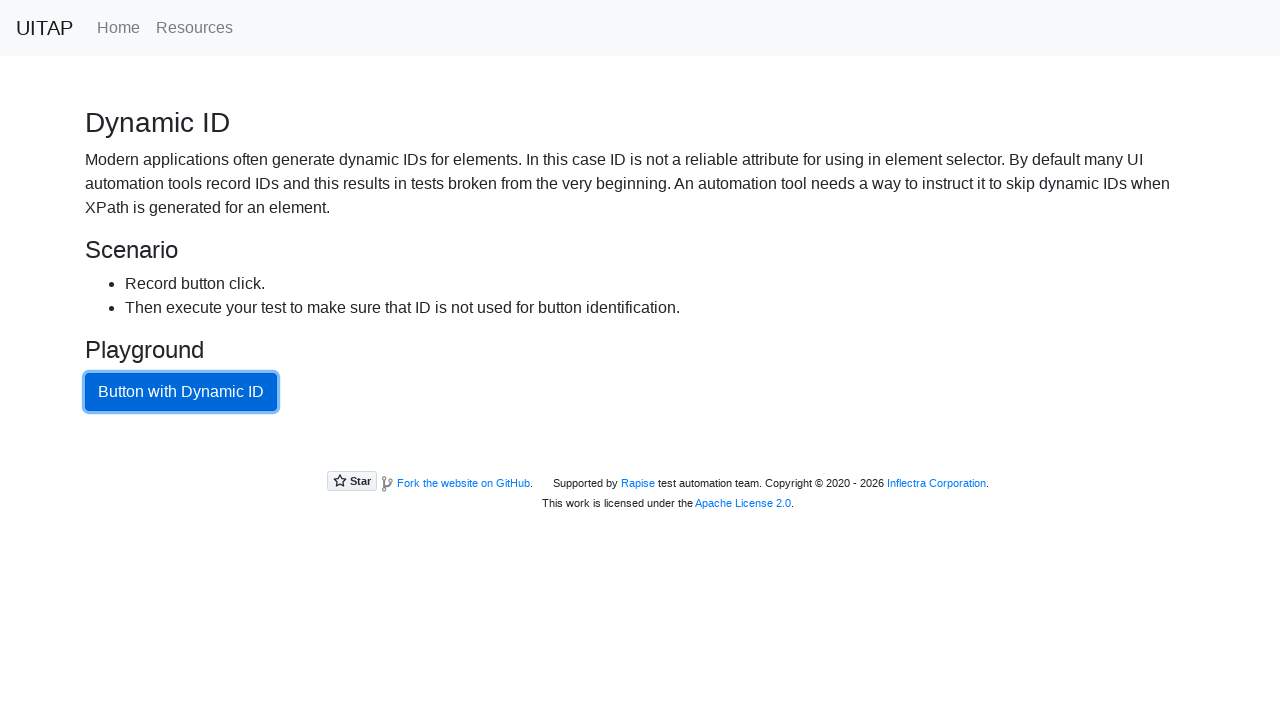

Clicked button with dynamic ID (click in loop) at (181, 392) on xpath=//button[text()='Button with Dynamic ID']
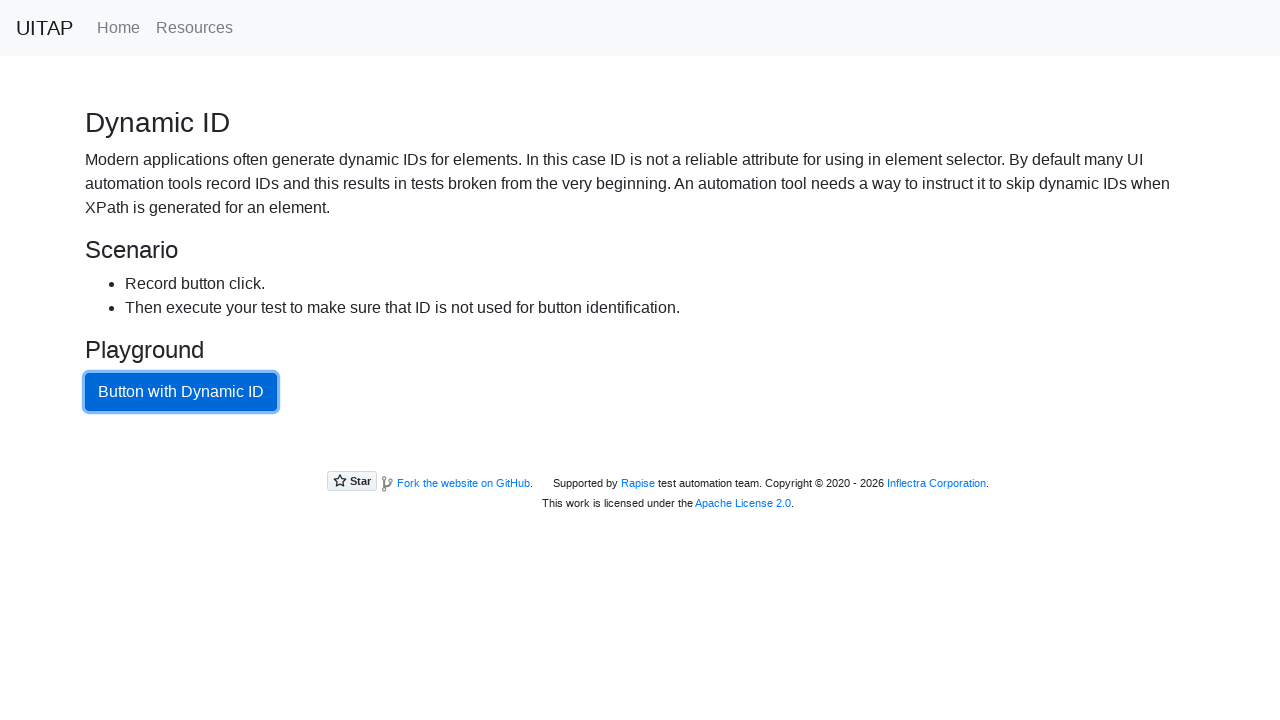

Clicked button with dynamic ID (click in loop) at (181, 392) on xpath=//button[text()='Button with Dynamic ID']
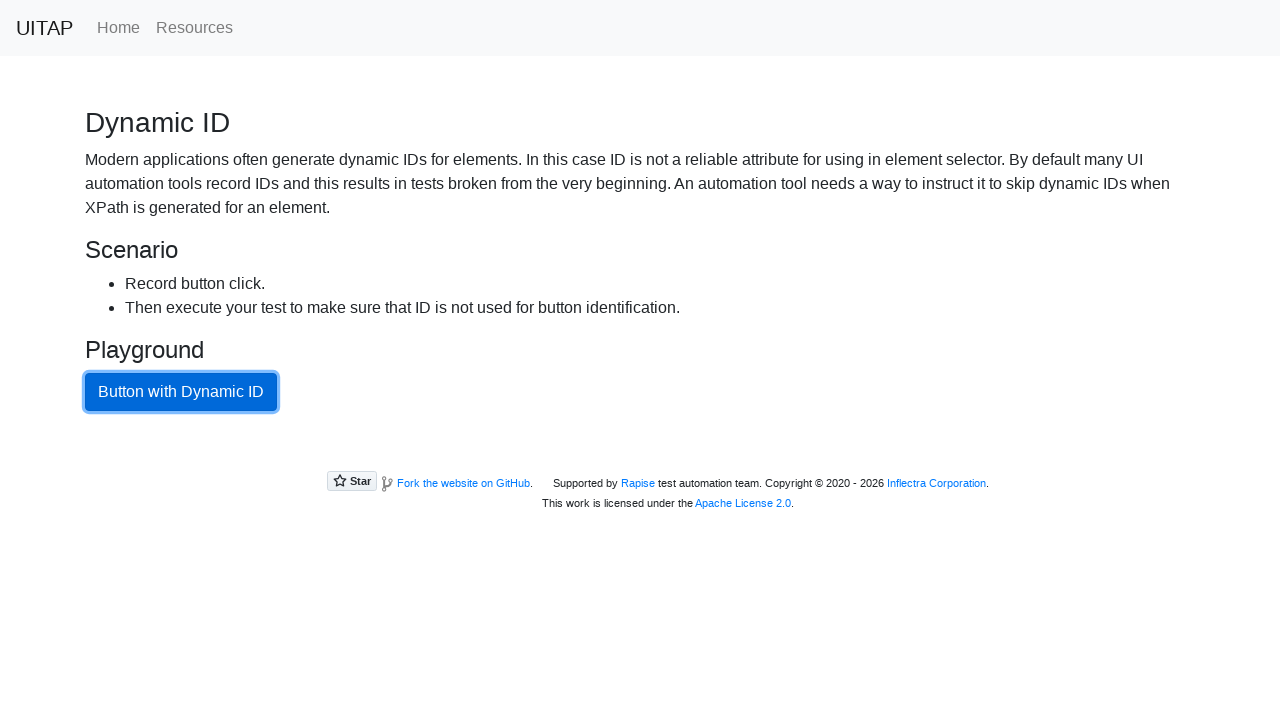

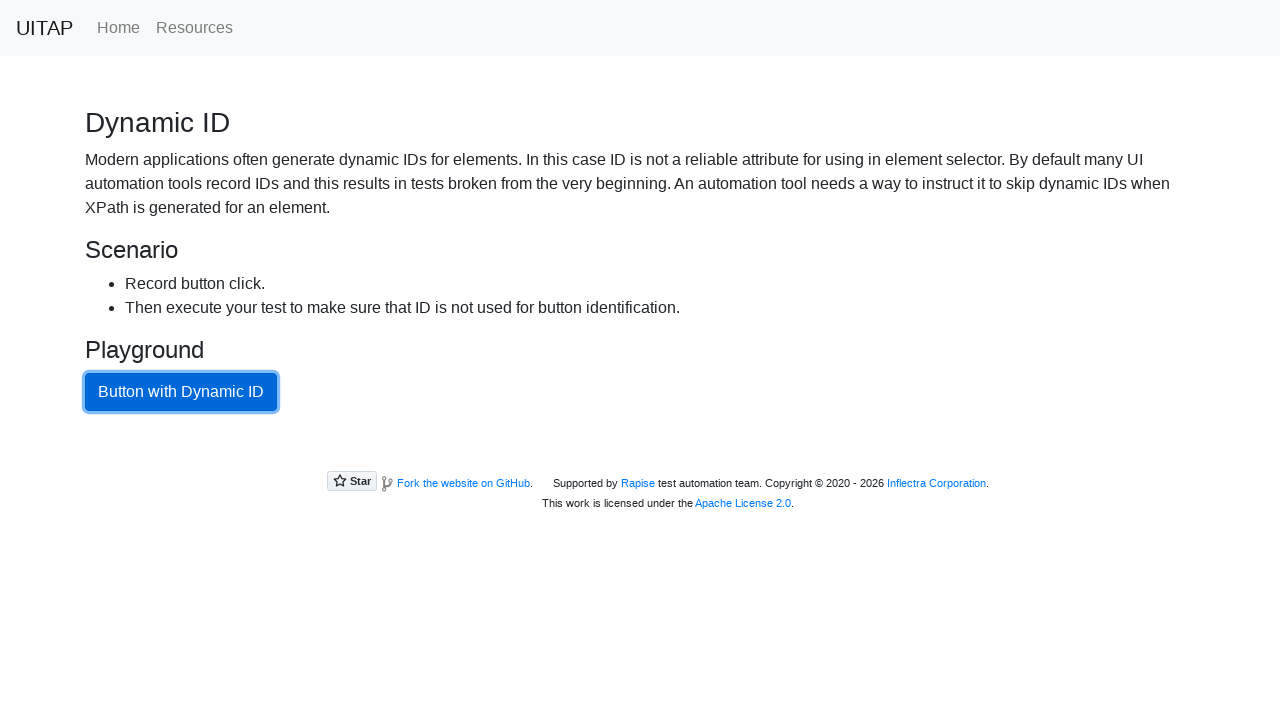